Navigates to the Text Box page, enters "John Doe" in the Full Name field, clicks Submit, and verifies the output displays "Name:John Doe".

Starting URL: https://demoqa.com/elements

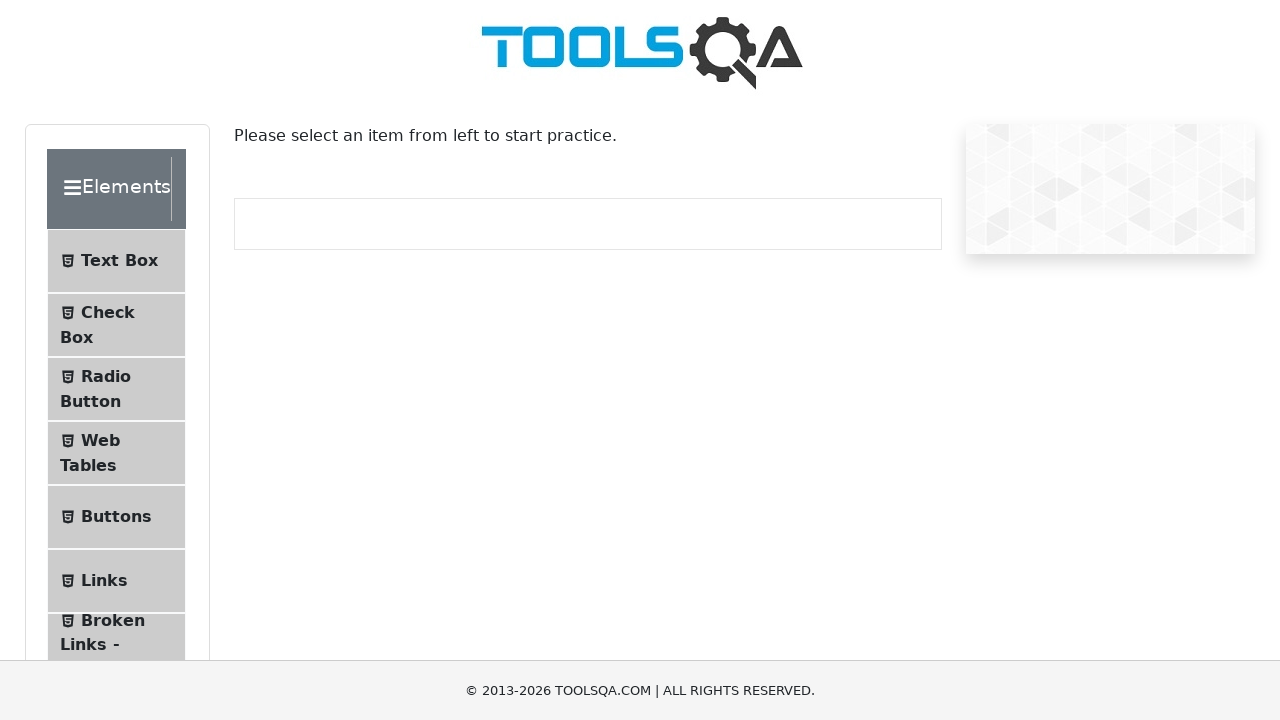

Clicked on Text Box menu item at (119, 261) on internal:text="Text Box"i
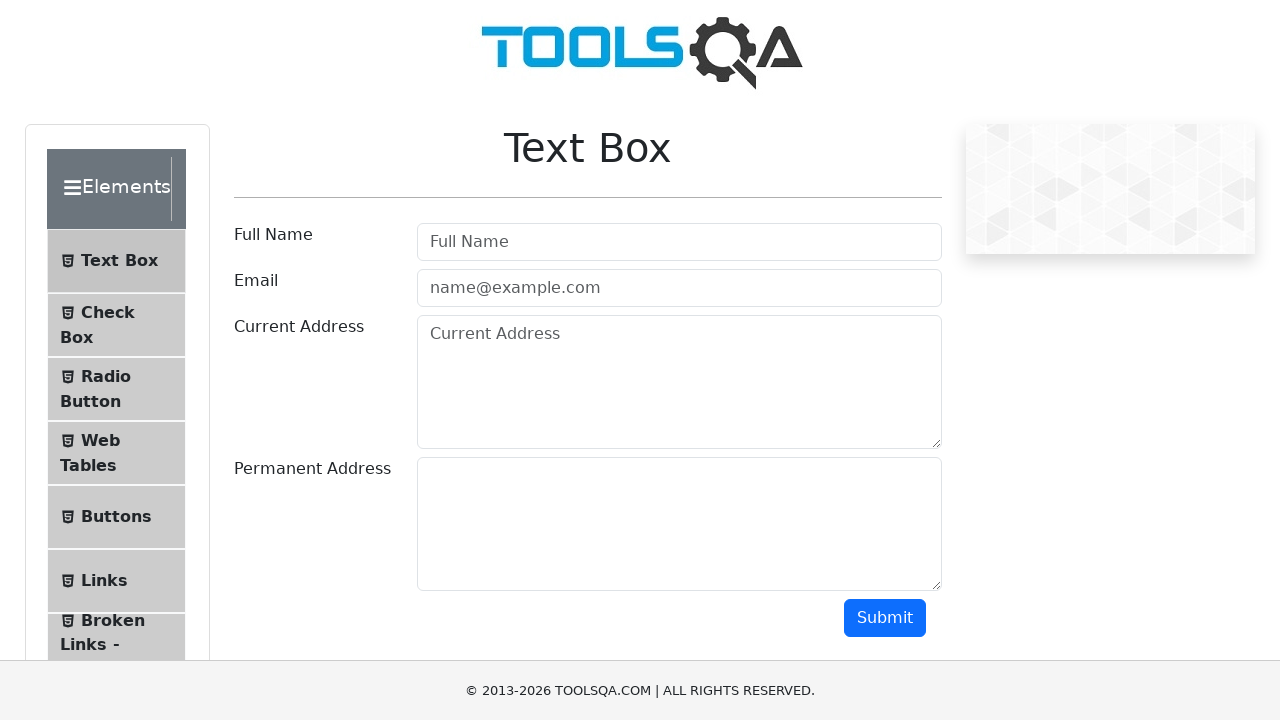

Navigated to Text Box page
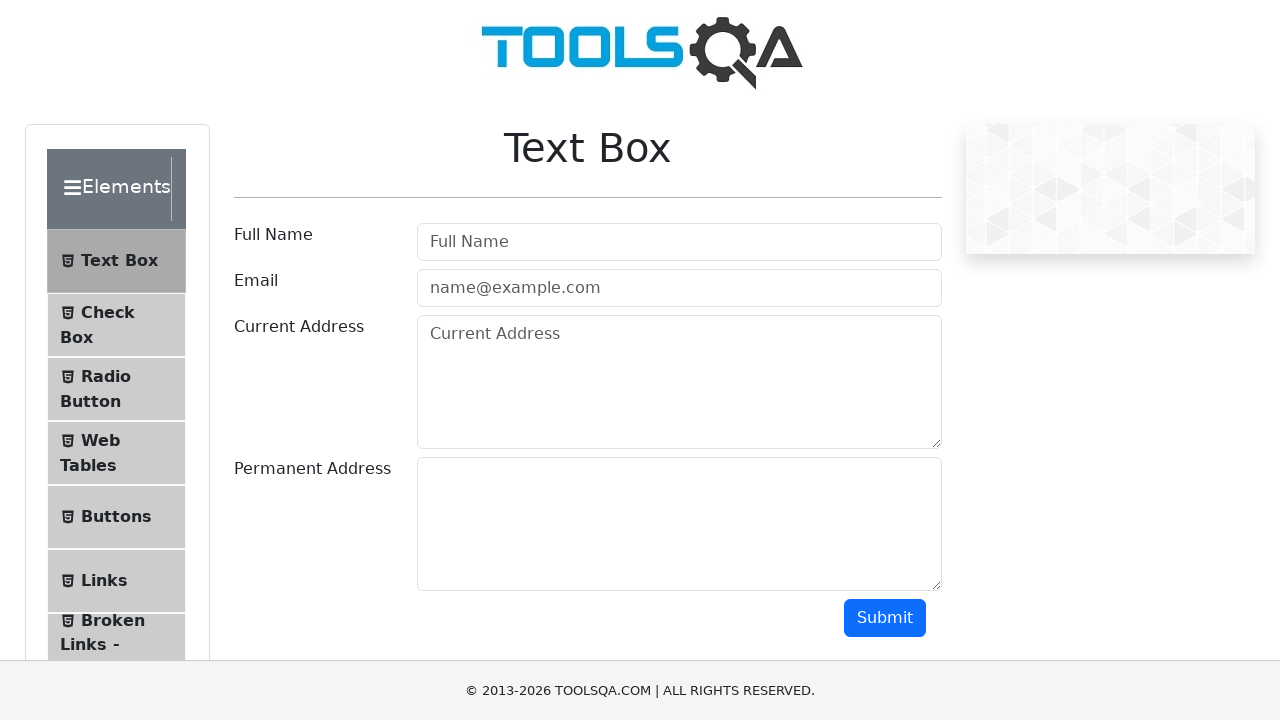

Entered 'John Doe' in Full Name field on internal:attr=[placeholder="Full Name"i]
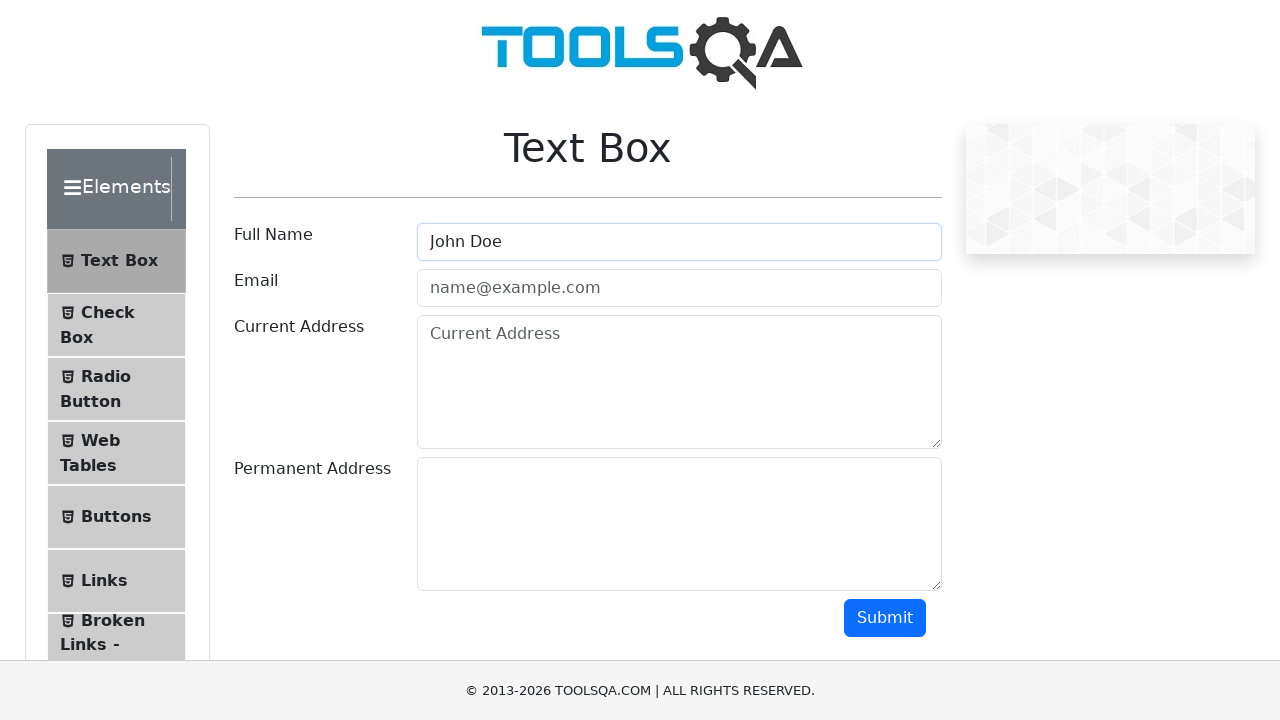

Clicked Submit button at (885, 618) on internal:role=button[name="Submit"i]
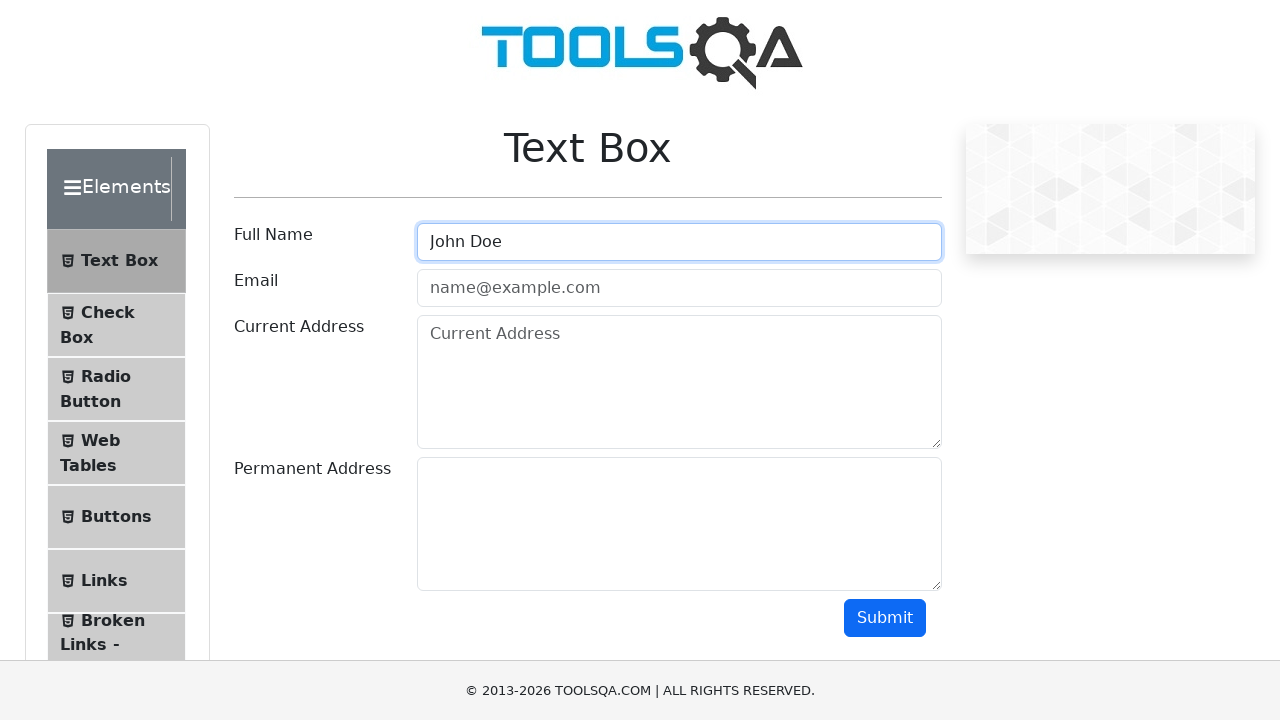

Verified output displays 'Name:John Doe'
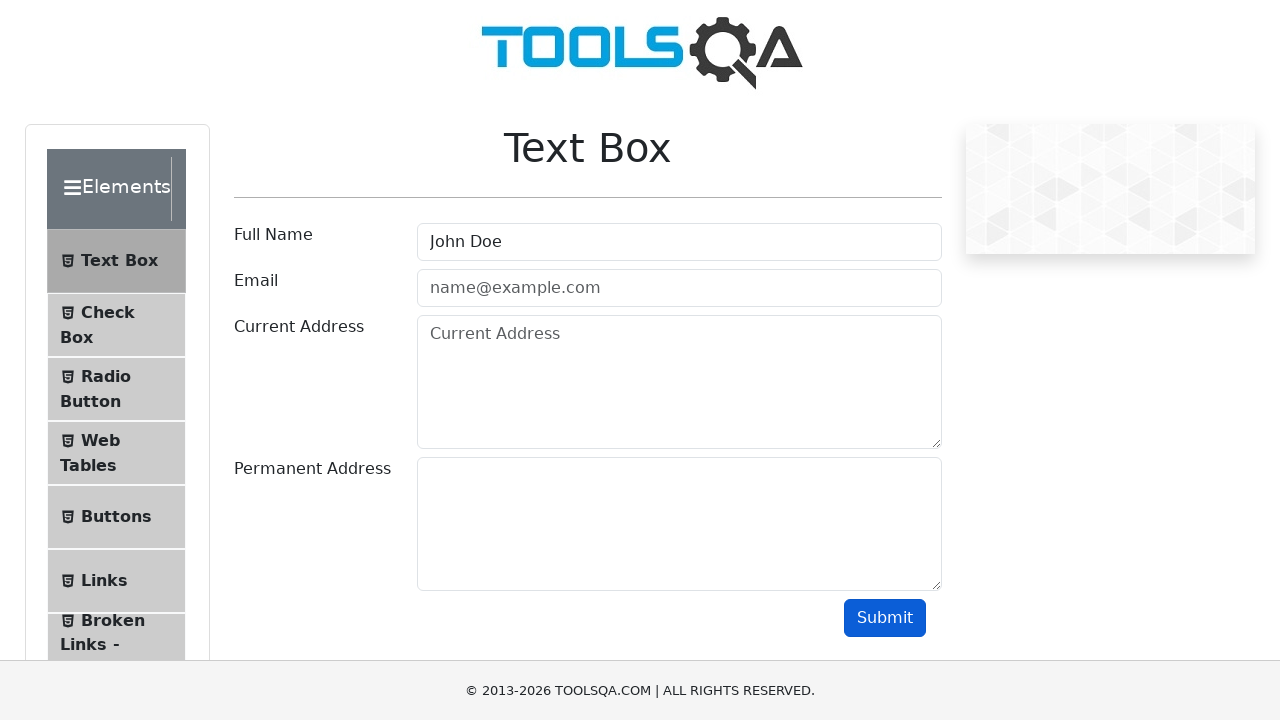

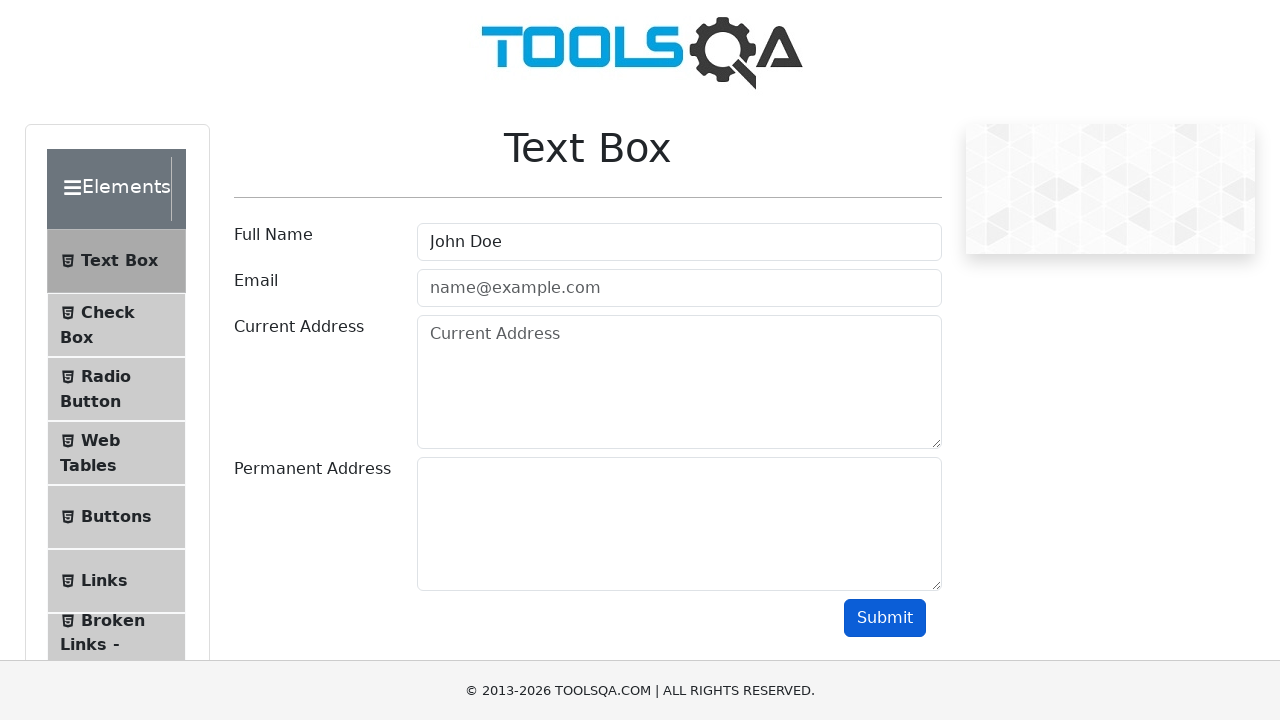